Tests calendar date picker functionality by navigating through year and month views to select a specific date

Starting URL: https://rahulshettyacademy.com/seleniumPractise/#/offers

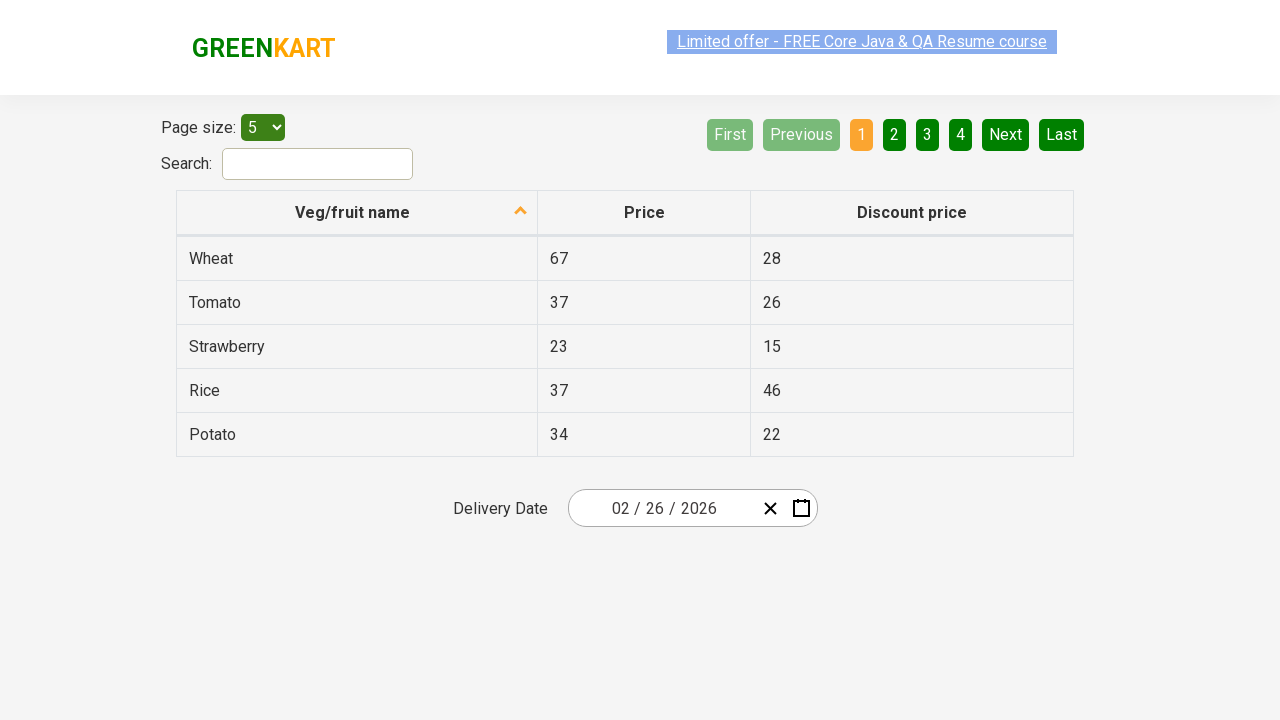

Clicked year input to open calendar at (698, 508) on input[name='year']
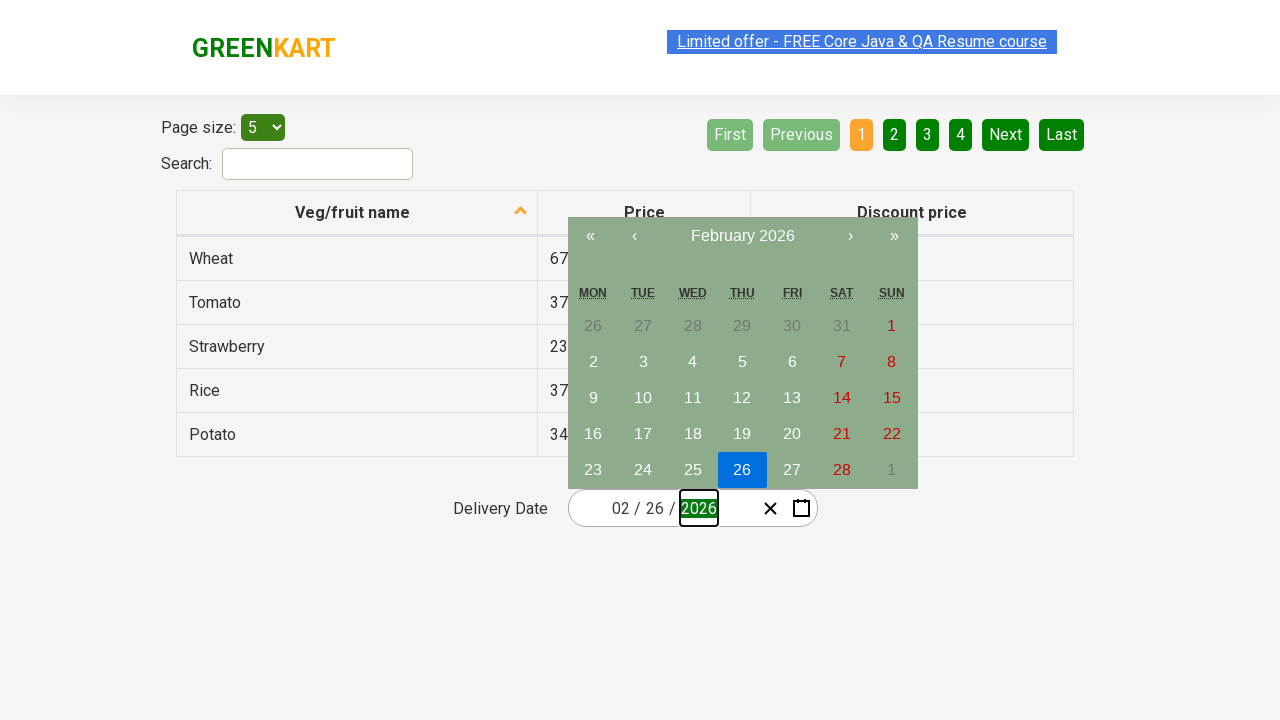

Clicked calendar navigation label (first click) at (742, 236) on button.react-calendar__navigation__label
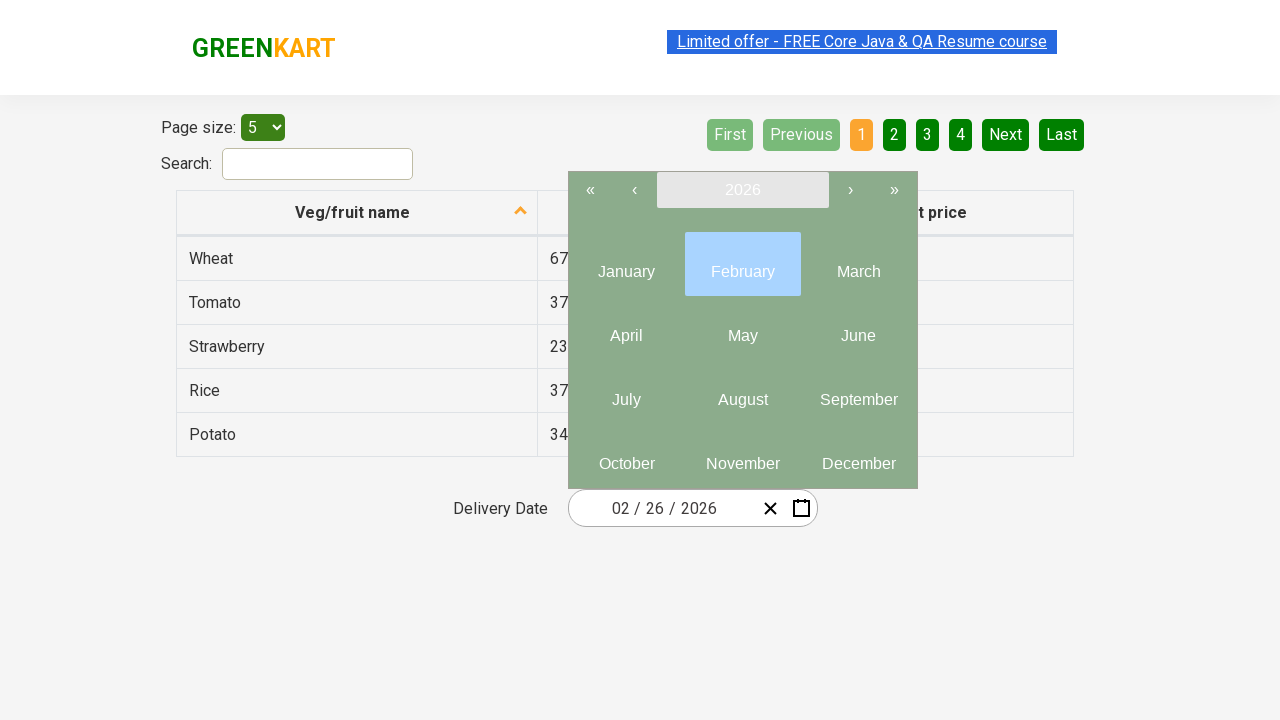

Clicked calendar navigation label (second click) to reach year view at (742, 190) on button.react-calendar__navigation__label
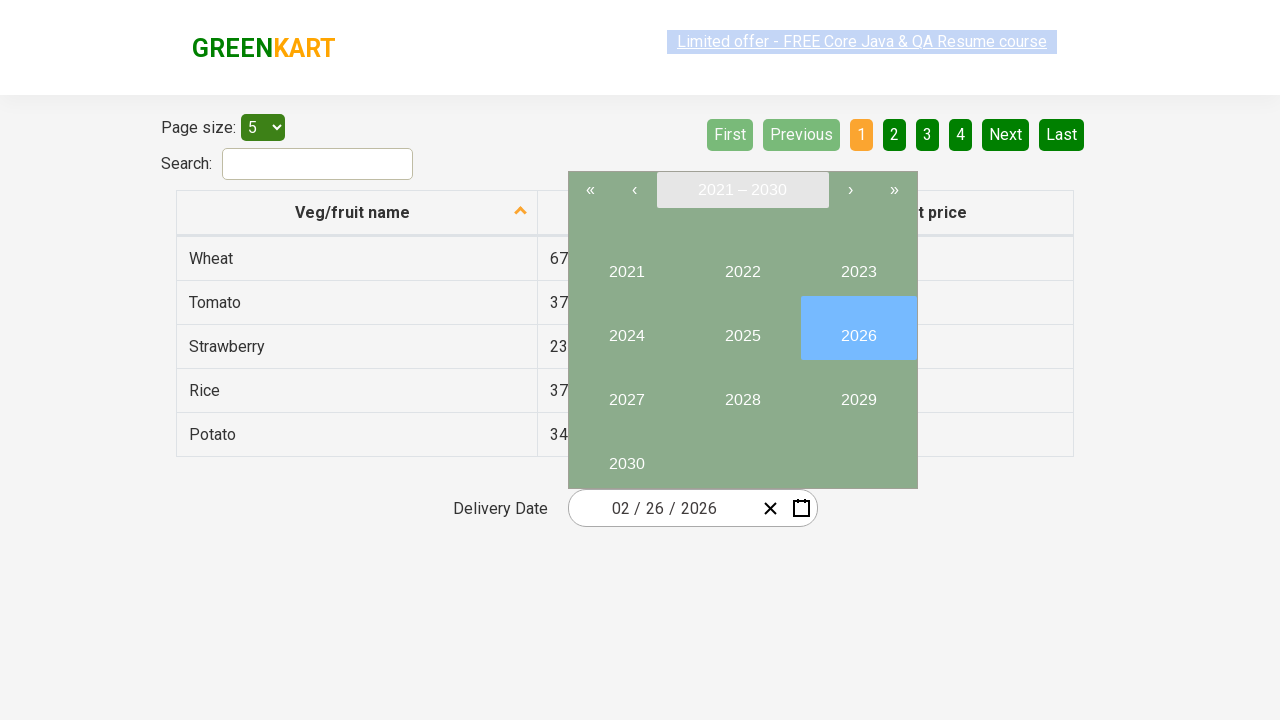

Selected year 2021 at (626, 264) on button:text('2021')
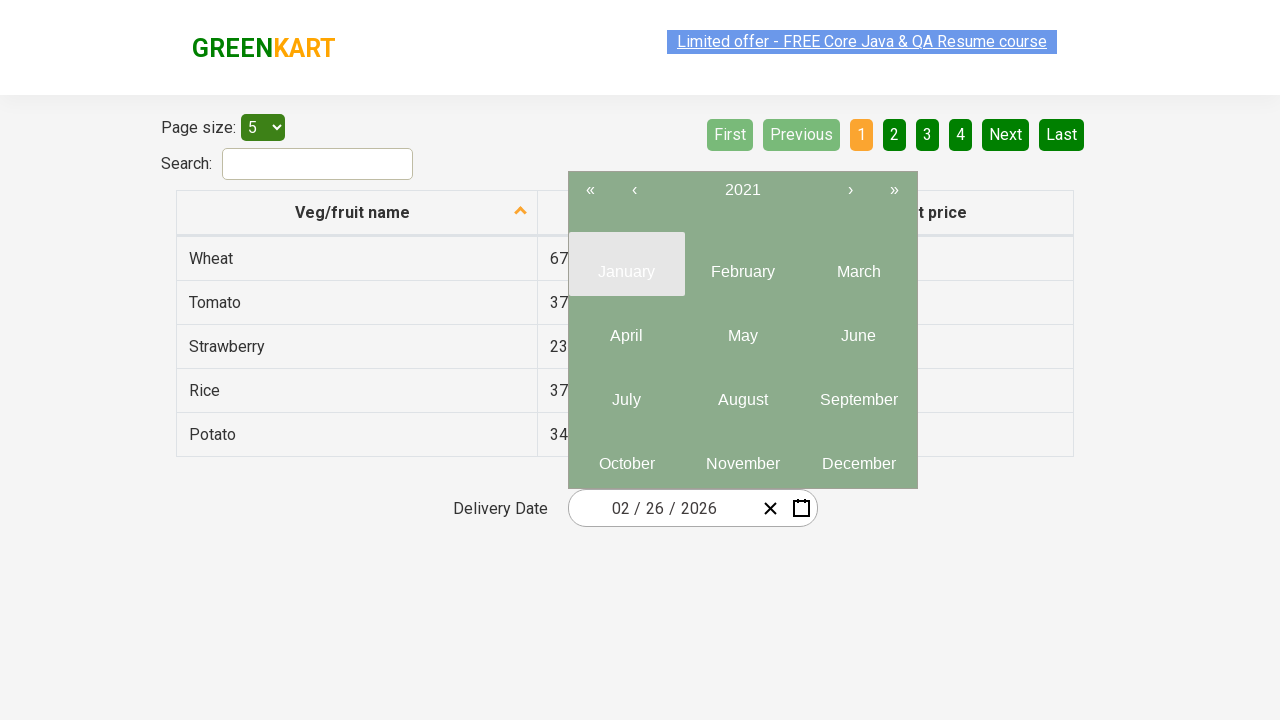

Selected month 12 (December) at (858, 456) on button.react-calendar__tile.react-calendar__year-view__months__month >> nth=11
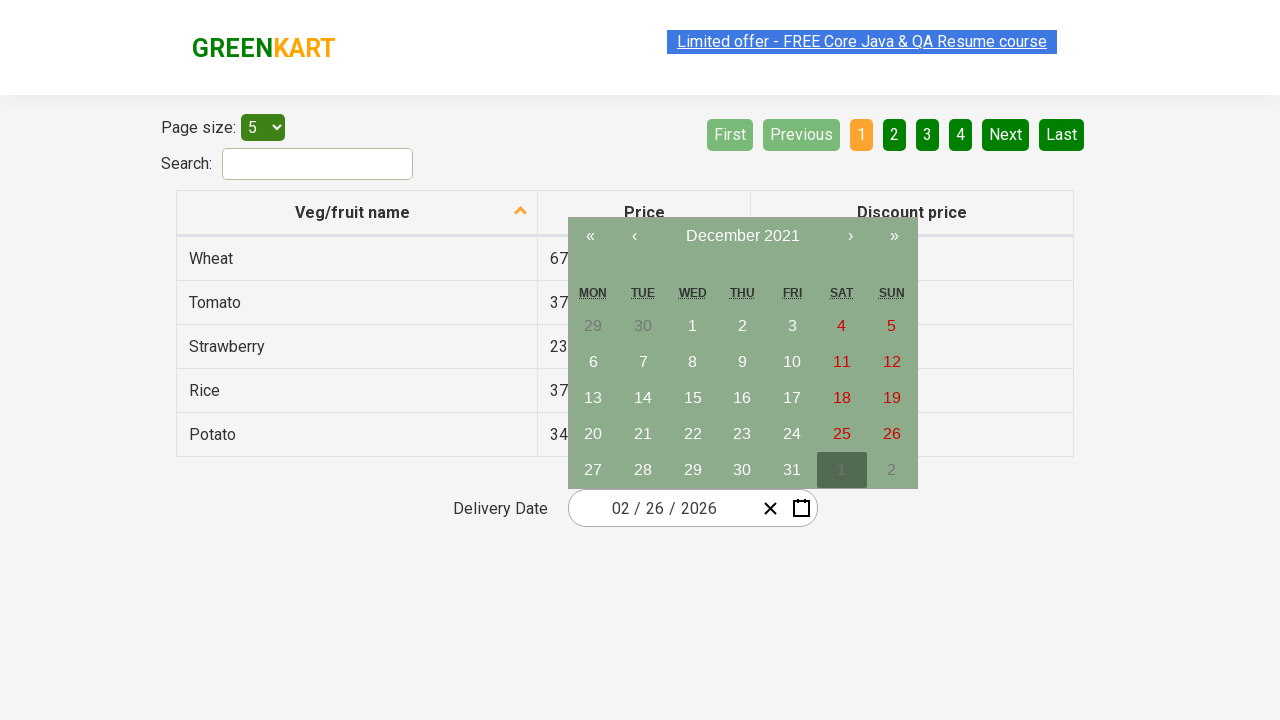

Selected day 7 at (643, 362) on abbr:text('7')
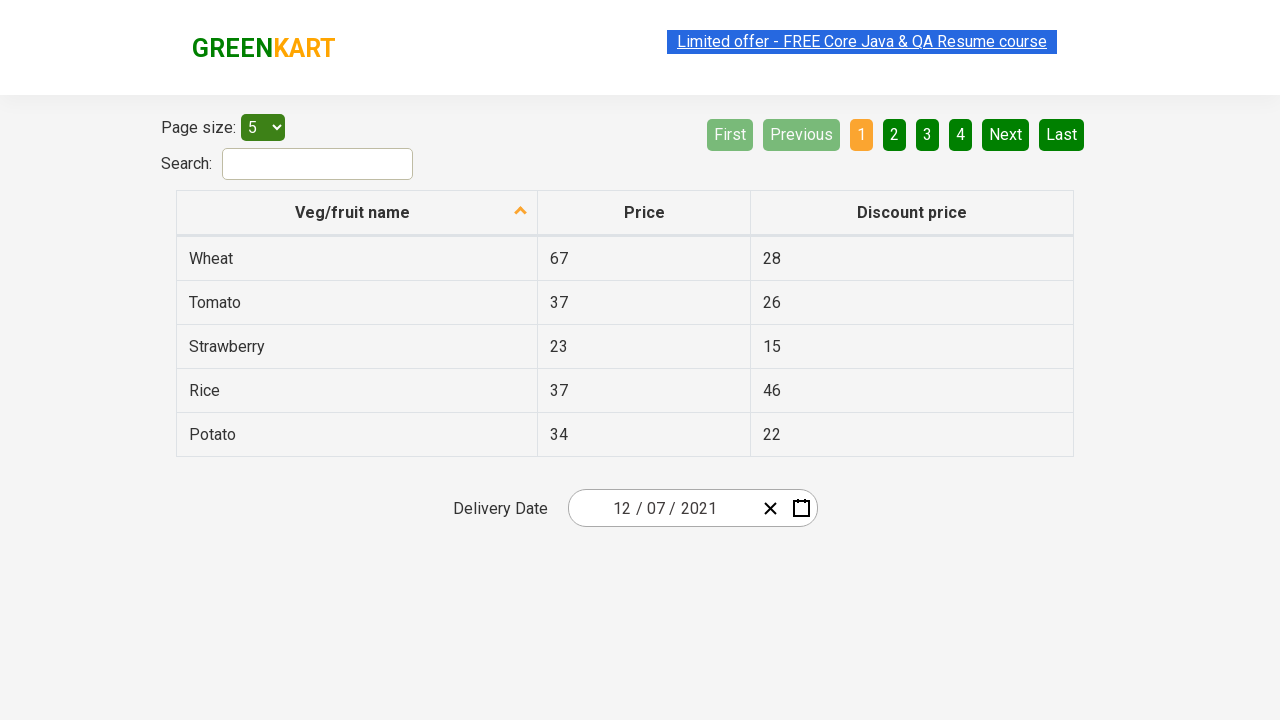

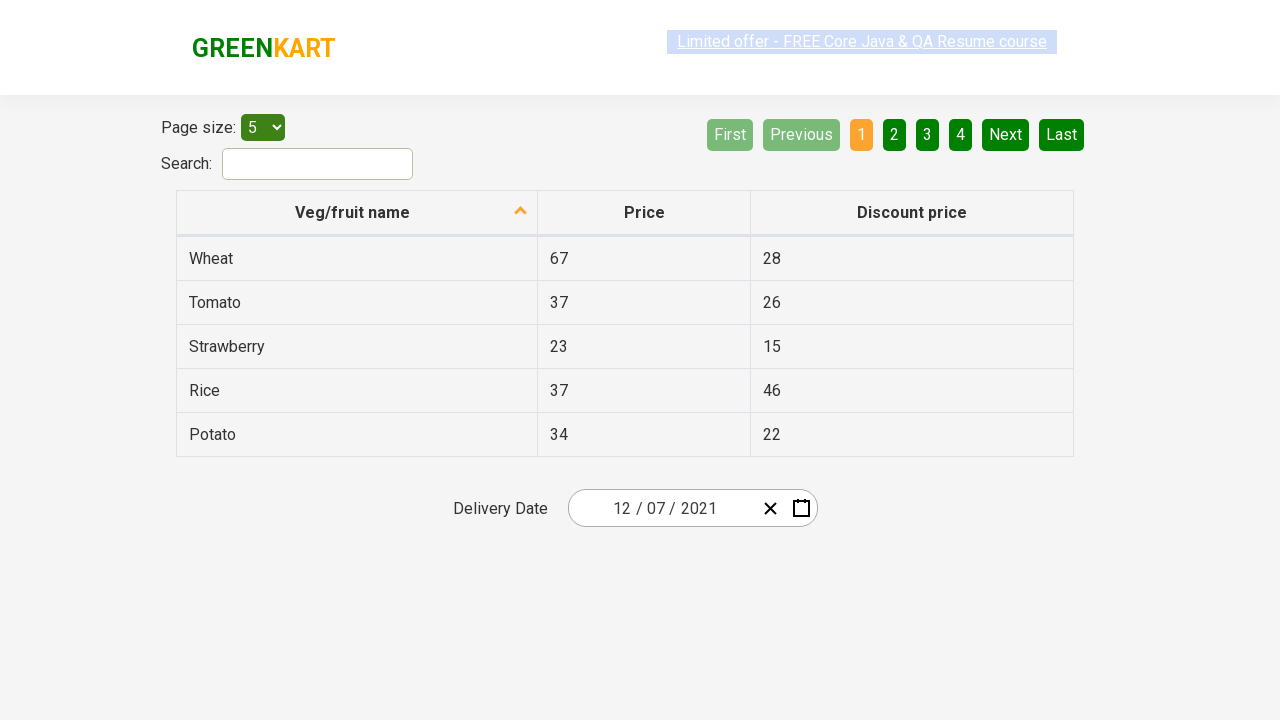